Tests filling a textbox on a demo page by waiting for a text field to become visible and then entering text into it

Starting URL: http://only-testing-blog.blogspot.com/2014/01/textbox.html

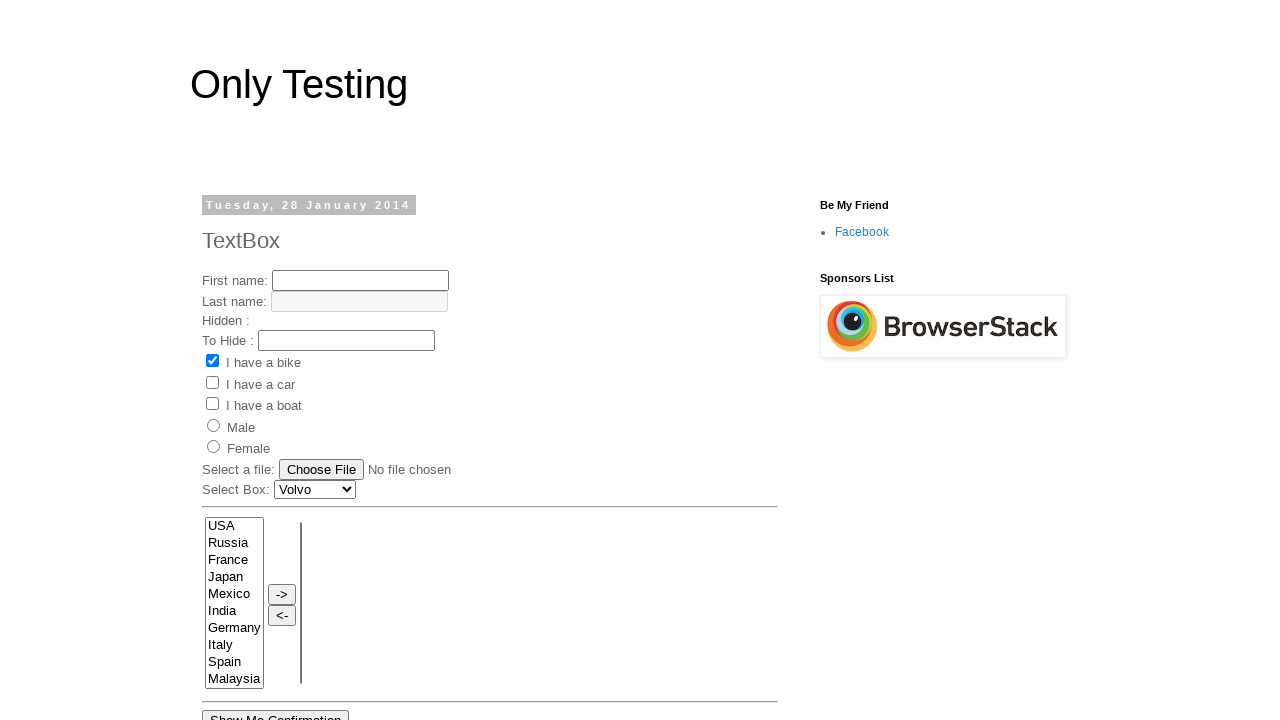

Waited for textbox with id 'text3' to become visible
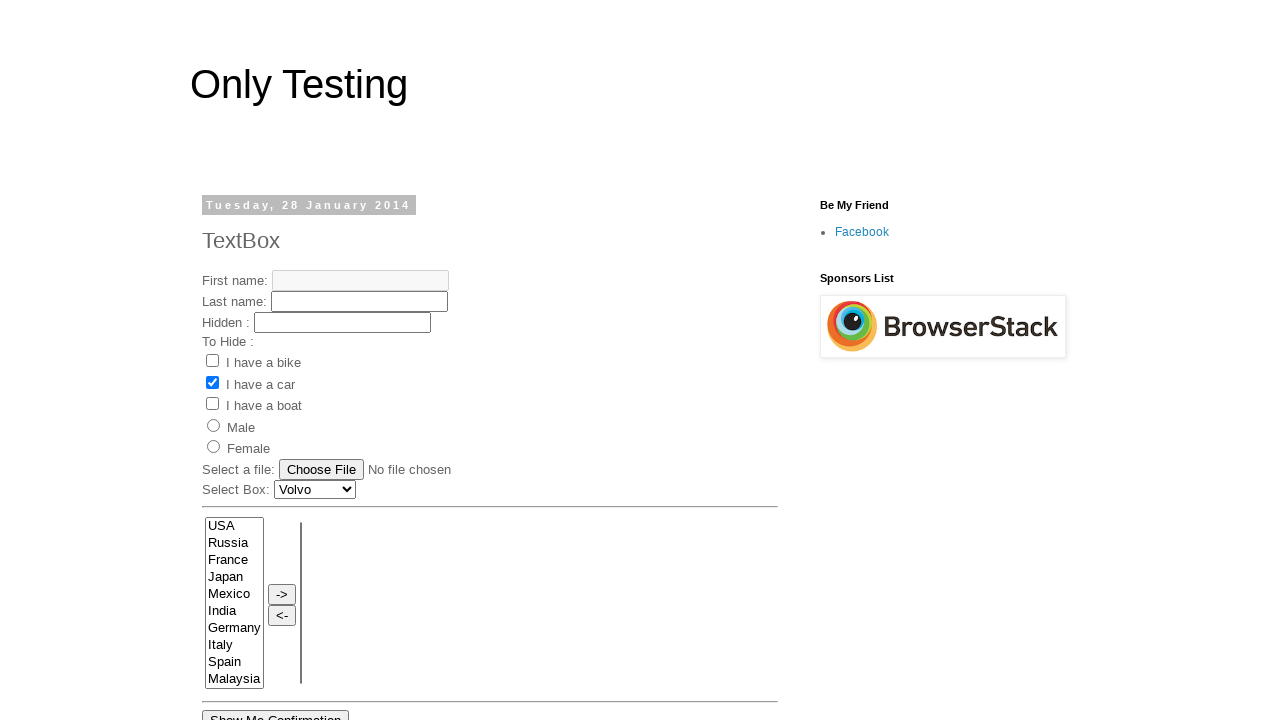

Filled textbox 'text3' with text 'enter value into textbox3' on #text3
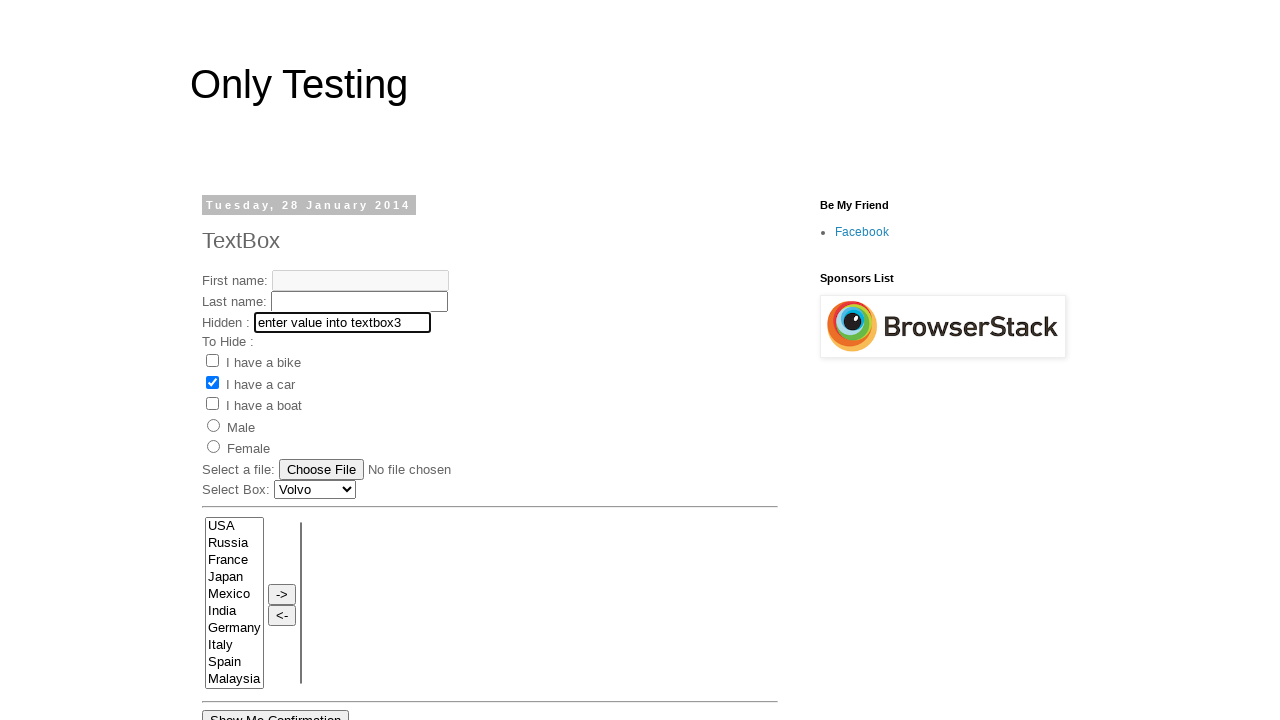

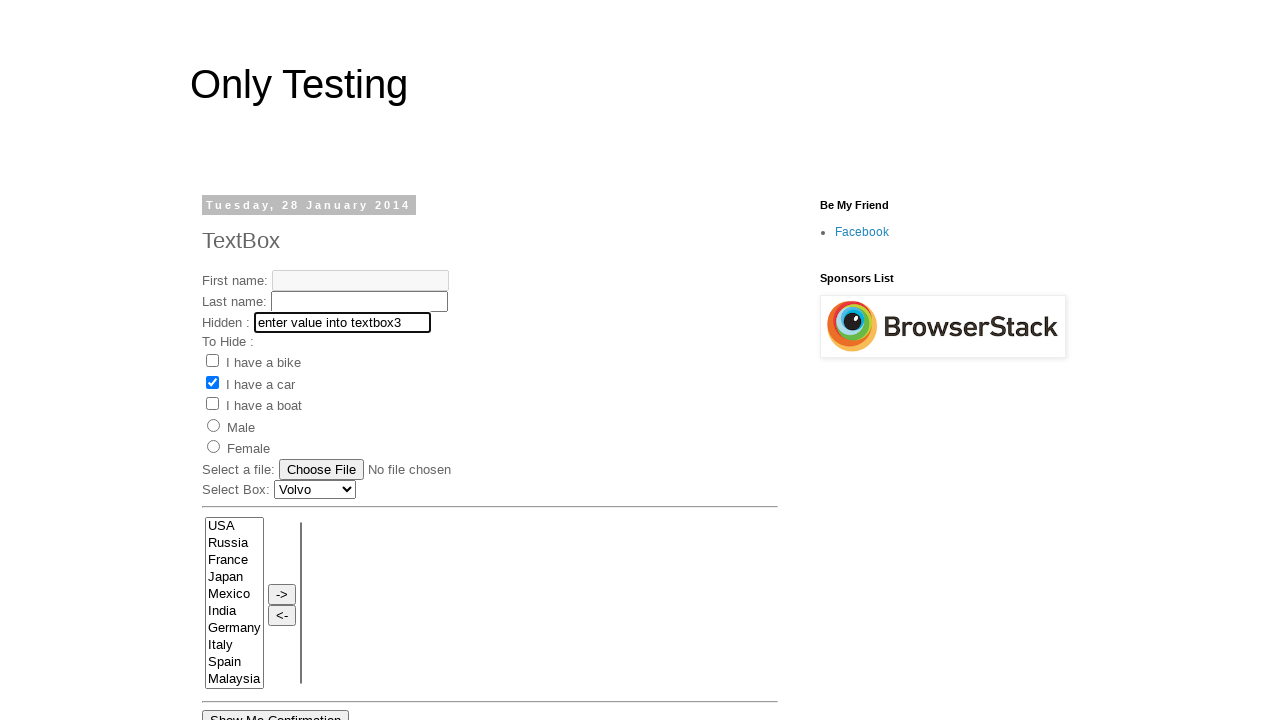